Tests checkbox functionality by verifying checkboxes are displayed and then clicking to toggle their selection states

Starting URL: https://the-internet.herokuapp.com/checkboxes

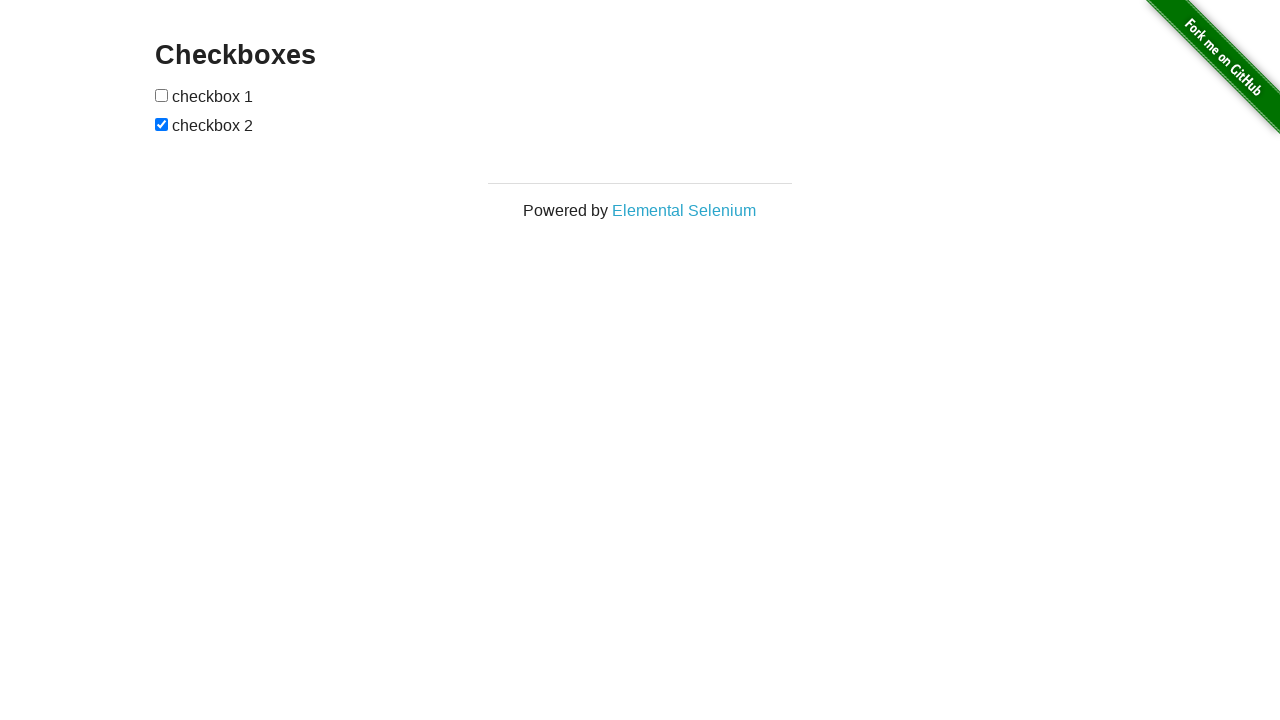

Waited for checkboxes form to be visible
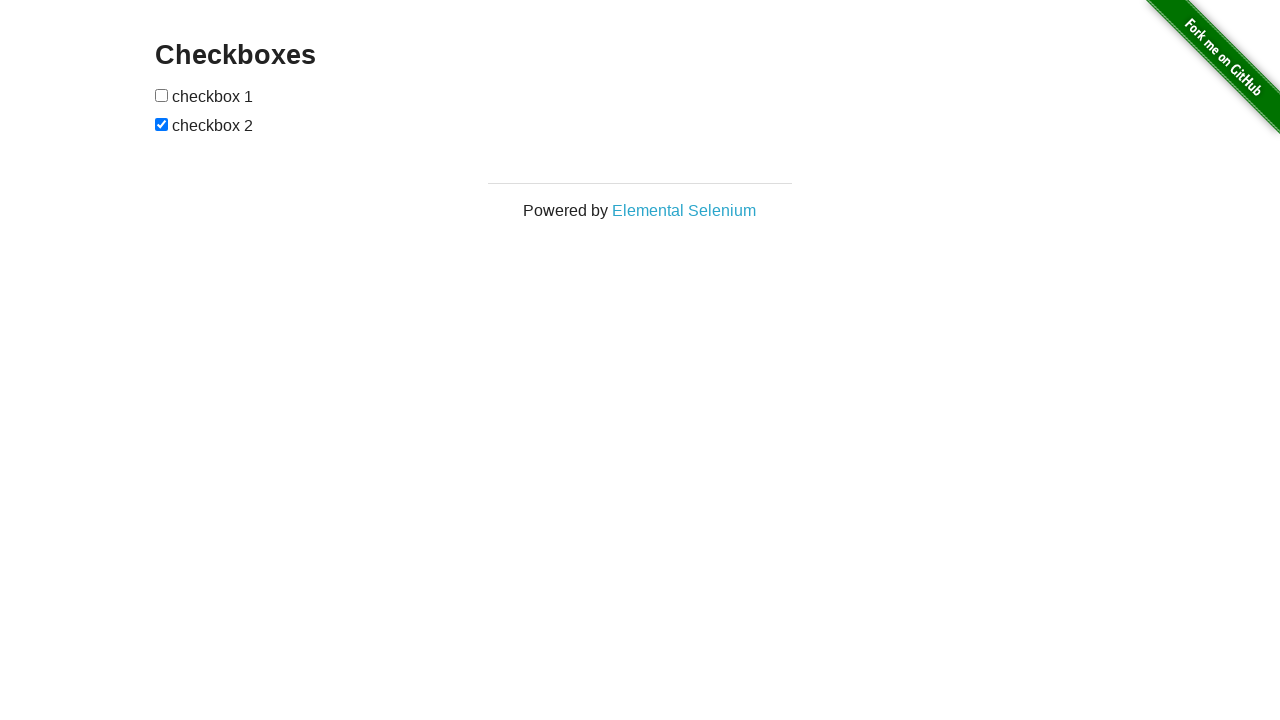

Located first checkbox element
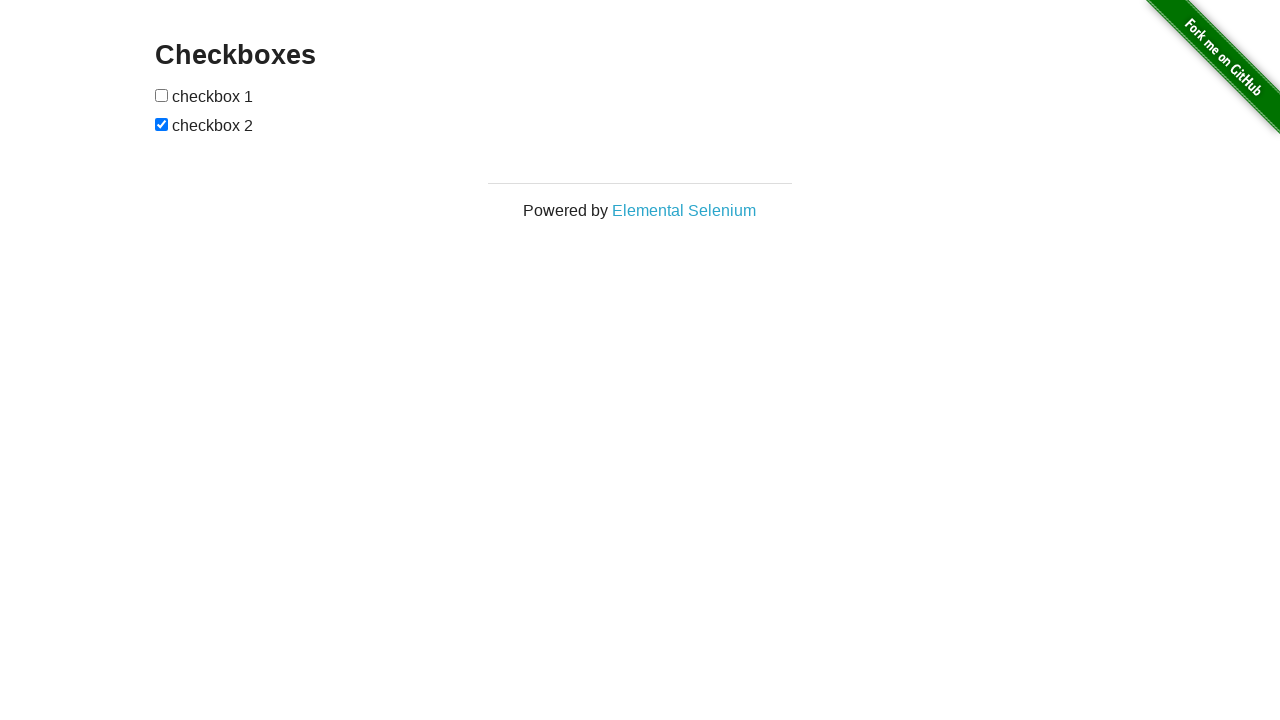

Located second checkbox element
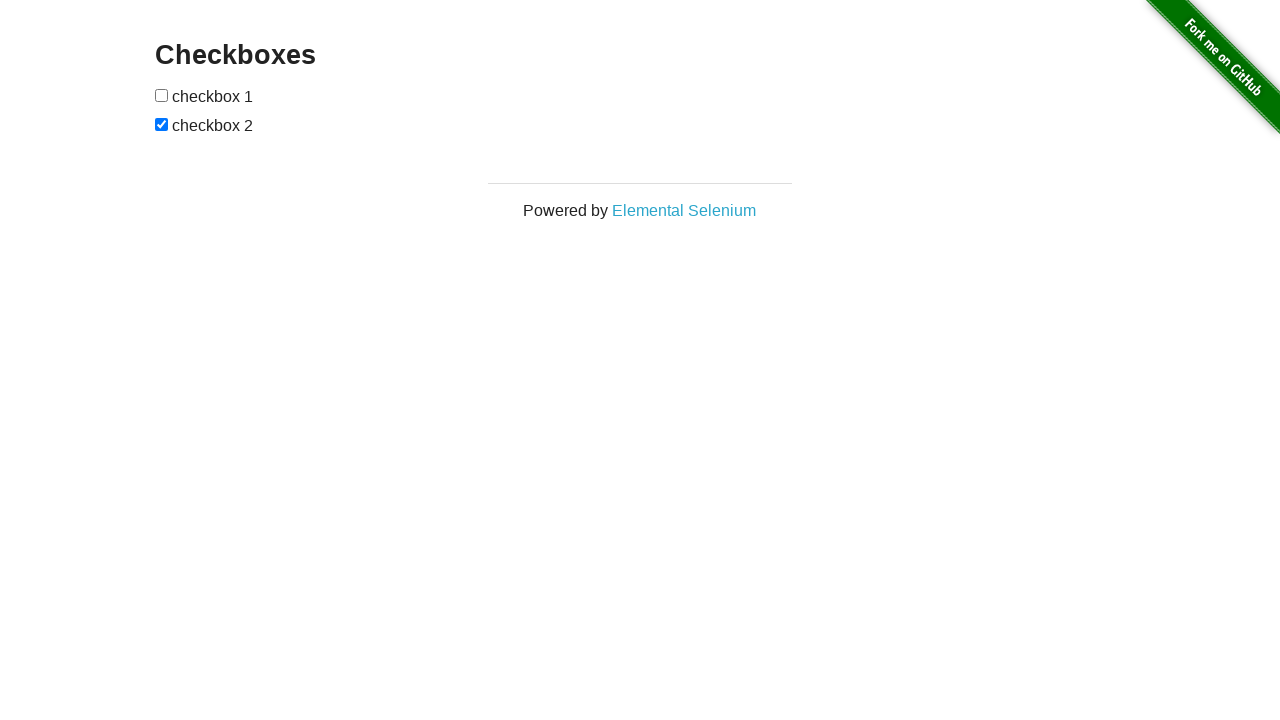

Clicked first checkbox to select it at (162, 95) on xpath=//input[1]
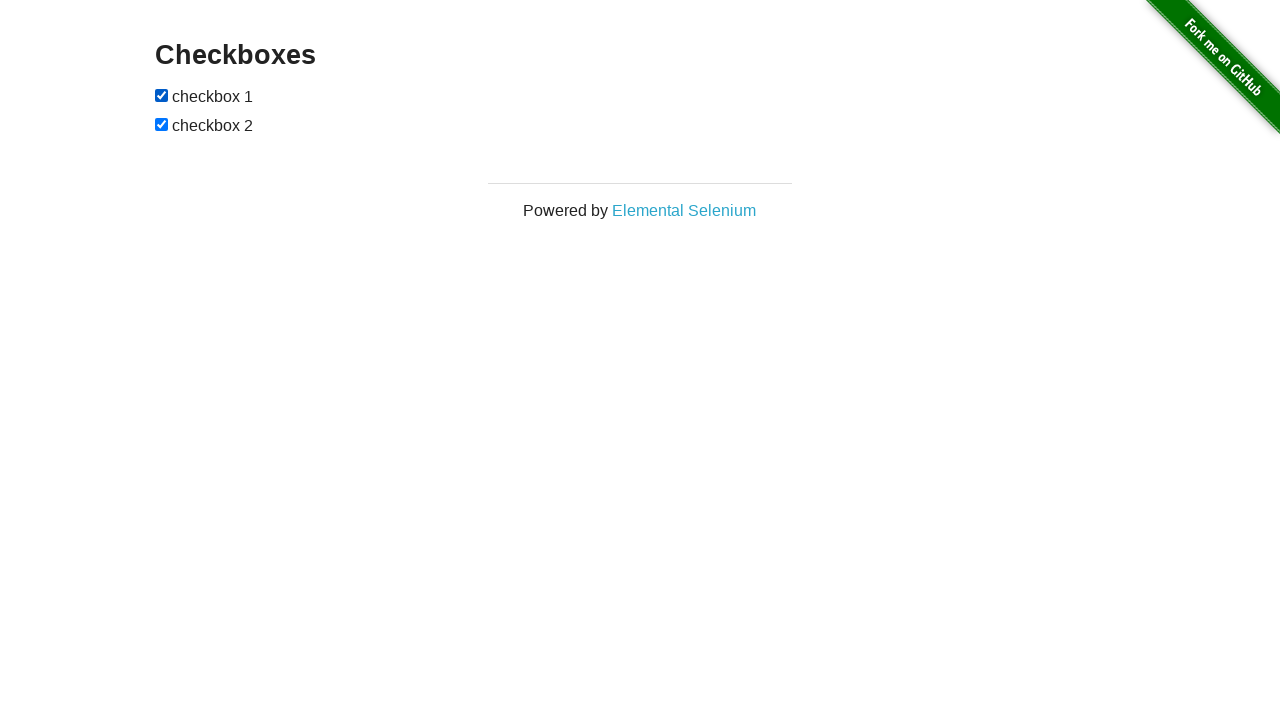

Clicked second checkbox to deselect it at (162, 124) on xpath=//input[2]
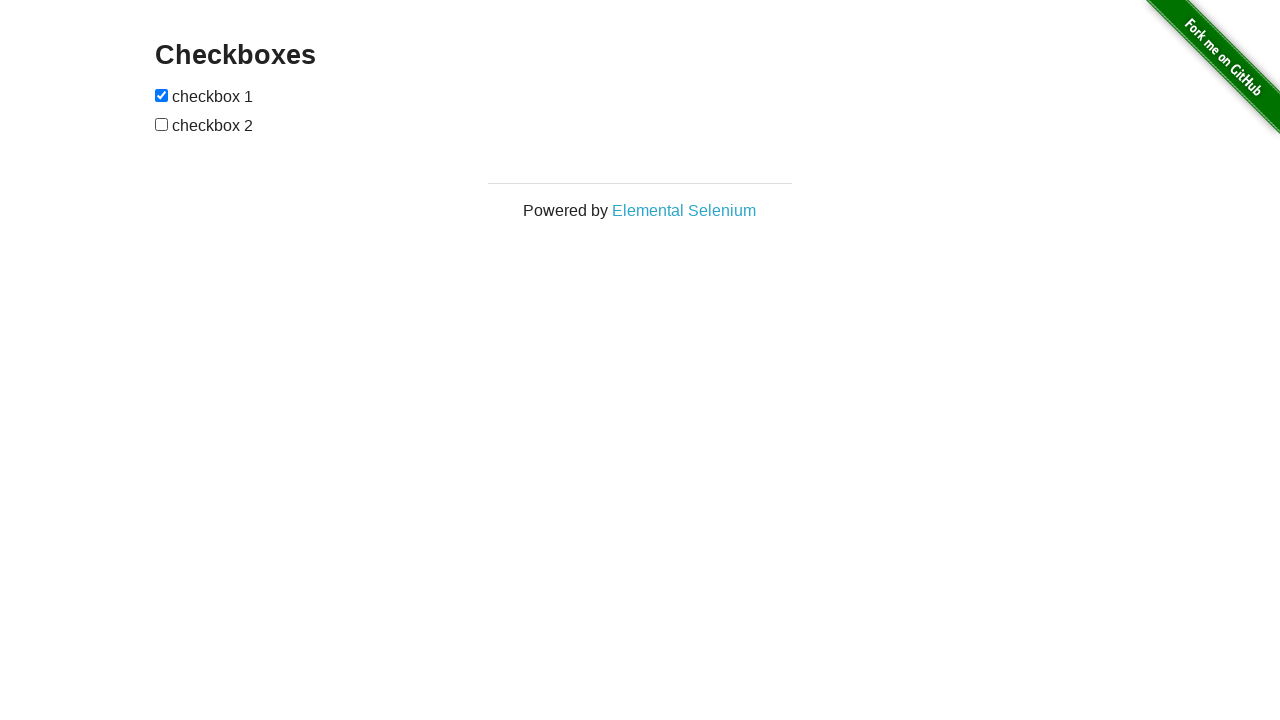

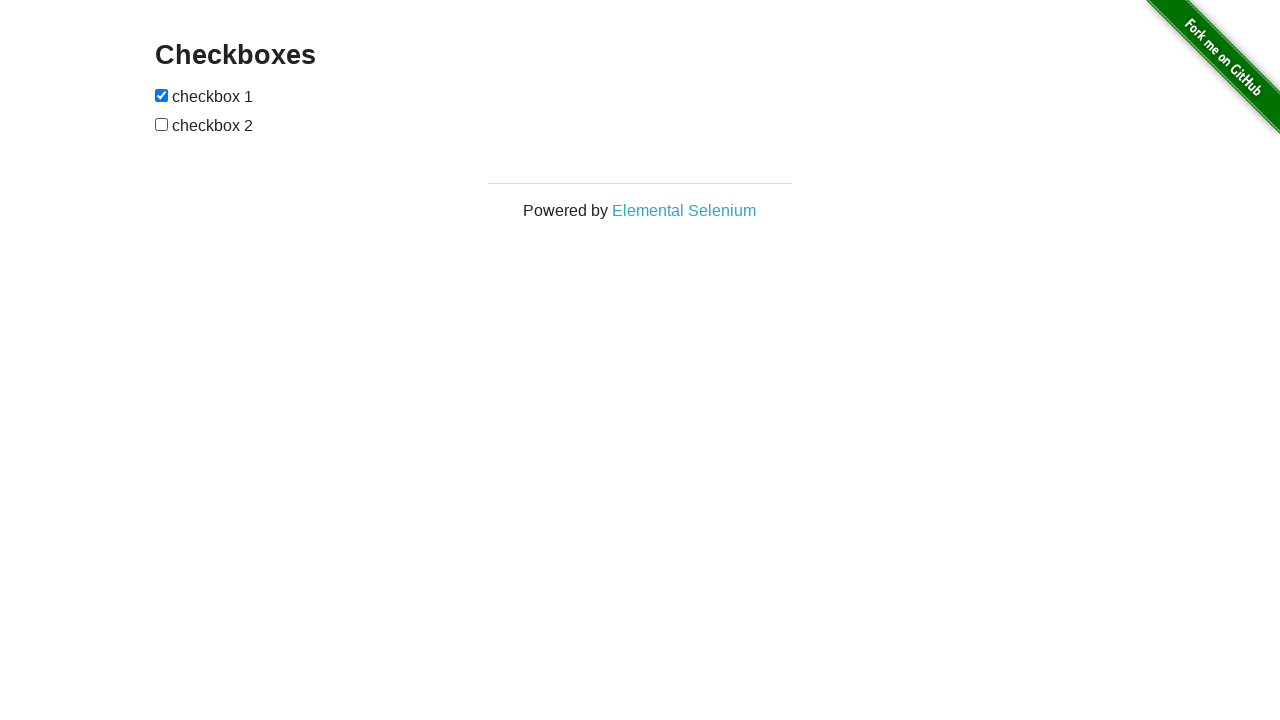